Tests the contact section of the Berandalan Jenius website by clicking on the "Kontak" (Contact) link and verifying that a message about replying to messages is displayed.

Starting URL: https://berandalanjenius.com/

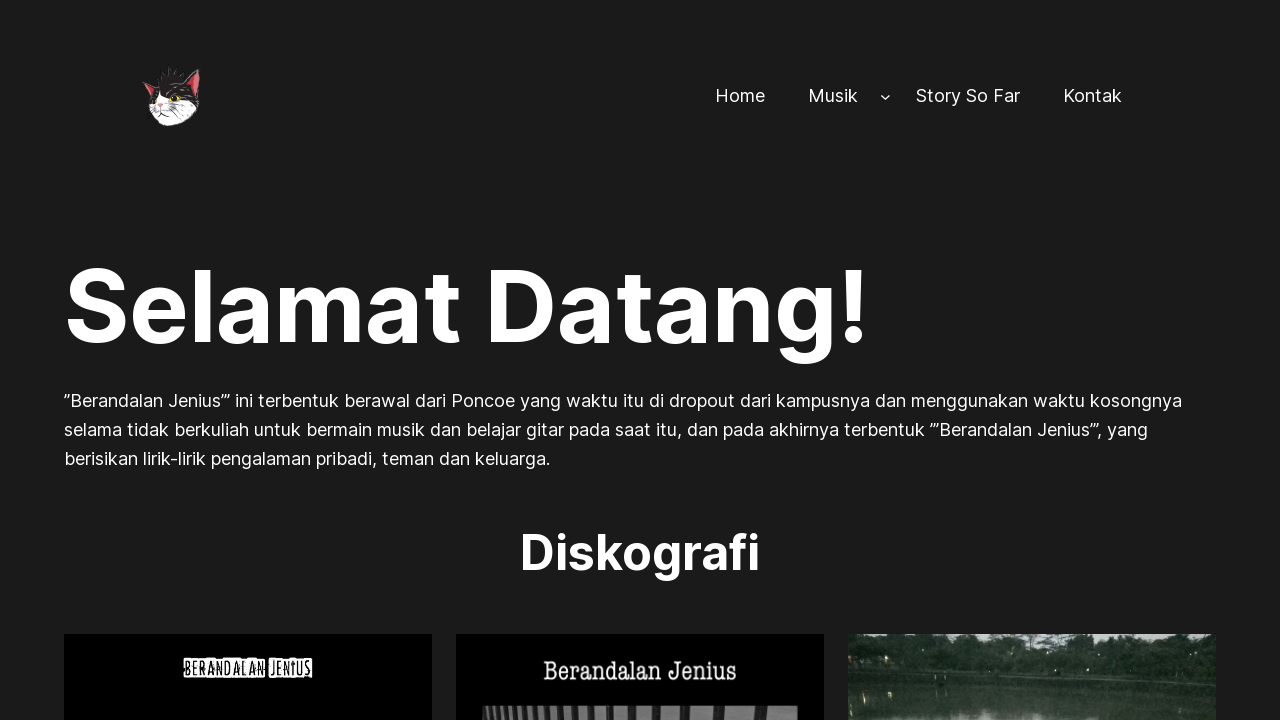

Navigated to Berandalan Jenius website
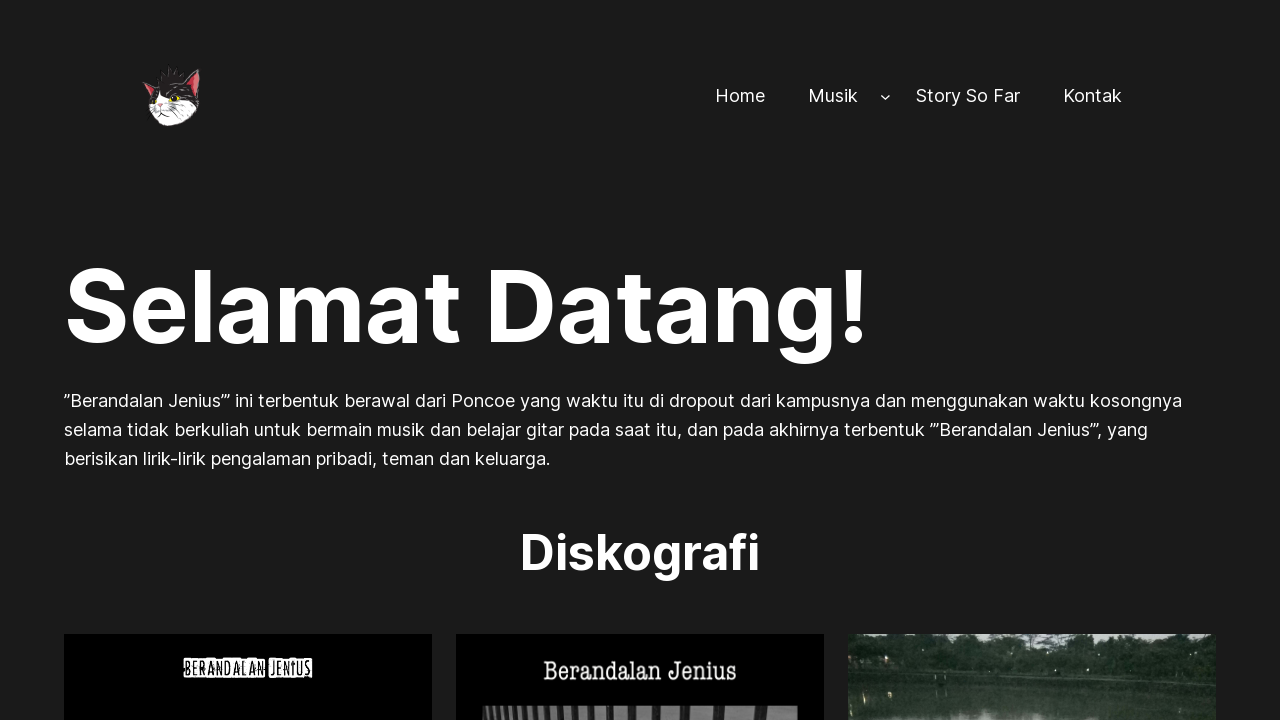

Clicked on the 'Kontak' (Contact) link at (1092, 95) on span:has-text('Kontak')
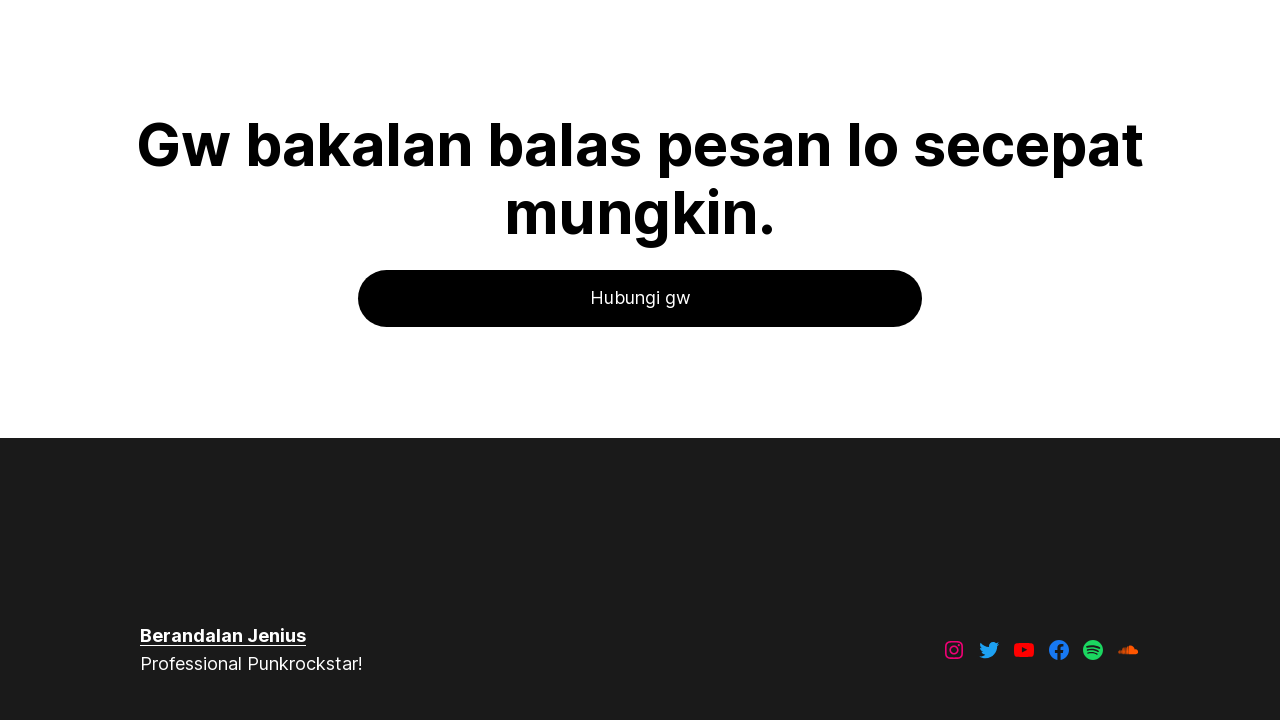

Contact message 'Gw bakalan balas pesan lo secepat mungkin' is now visible
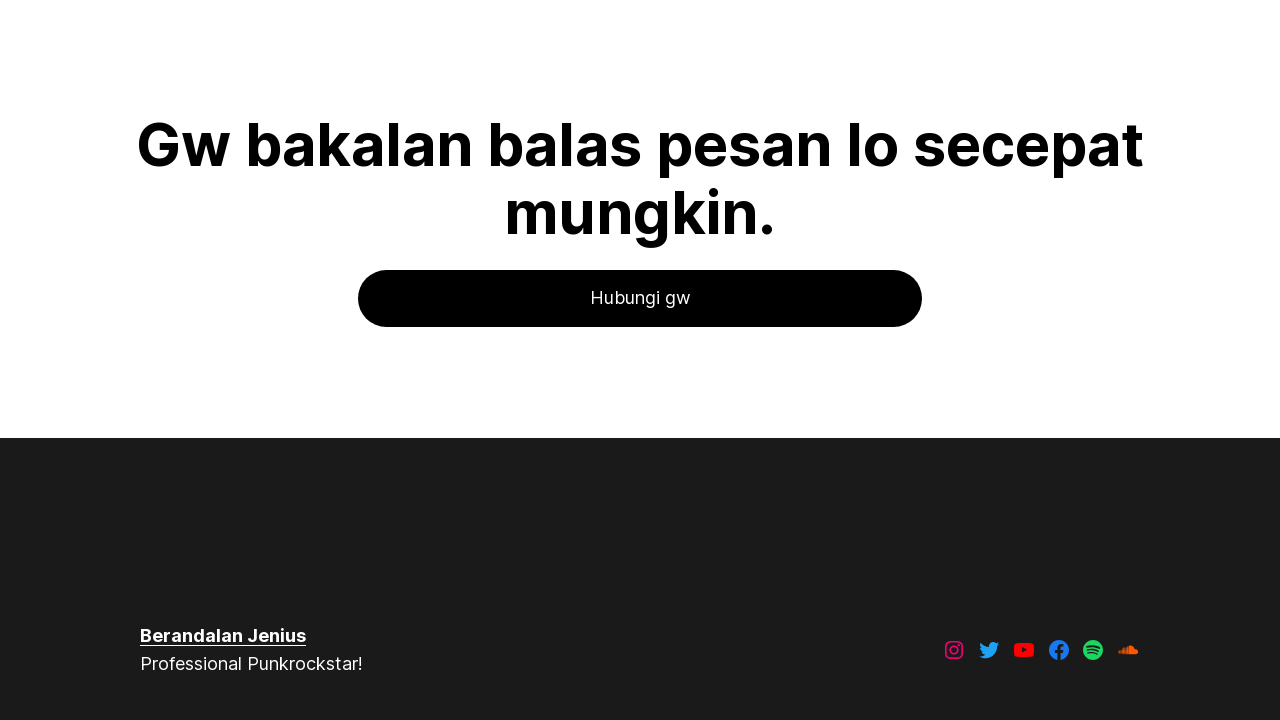

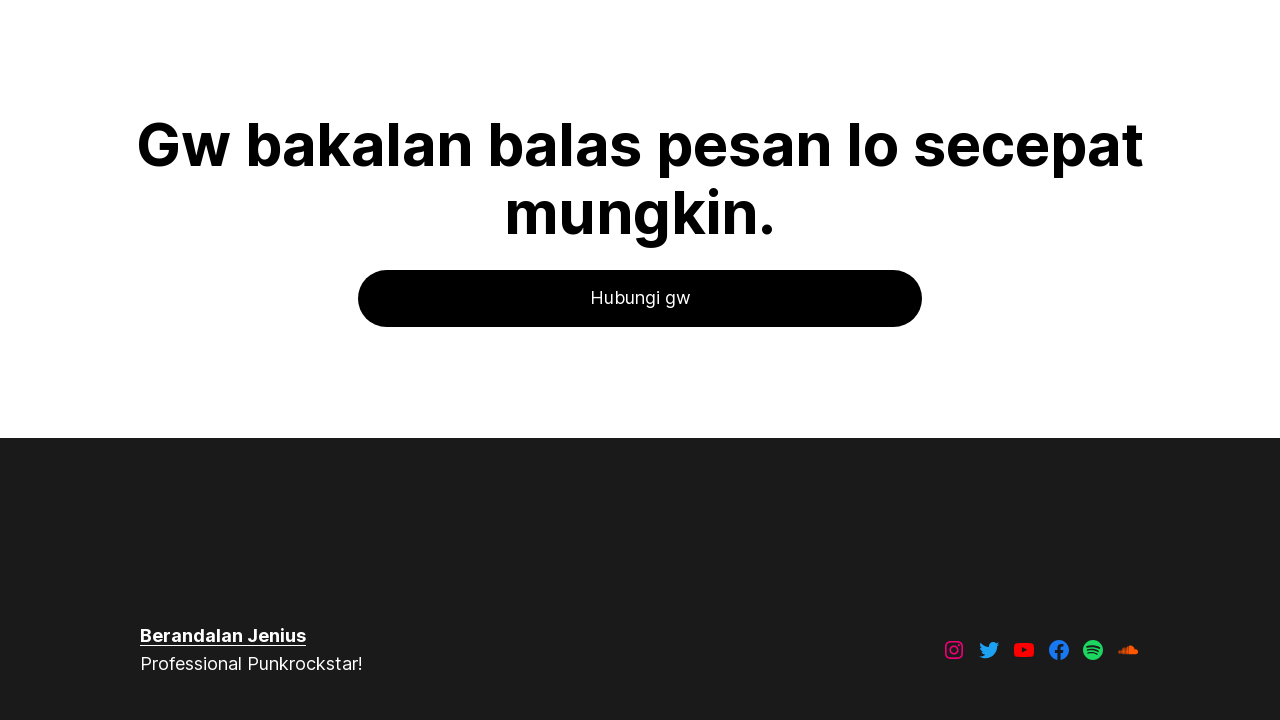